Tests JavaScript confirmation alert handling by clicking a button to trigger a confirmation dialog and accepting it

Starting URL: https://demo.automationtesting.in/Alerts.html

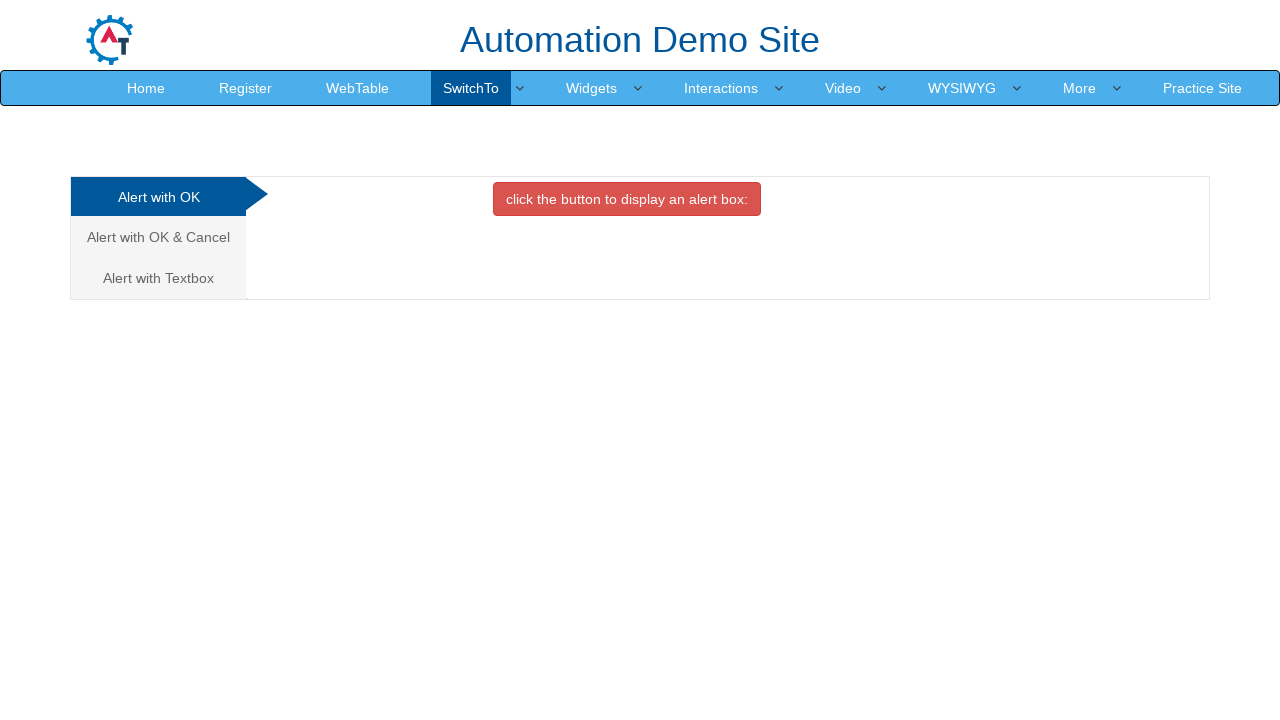

Clicked on 'Alert with OK & Cancel' tab to switch to confirmation alert section at (158, 237) on a:text('Alert with OK & Cancel')
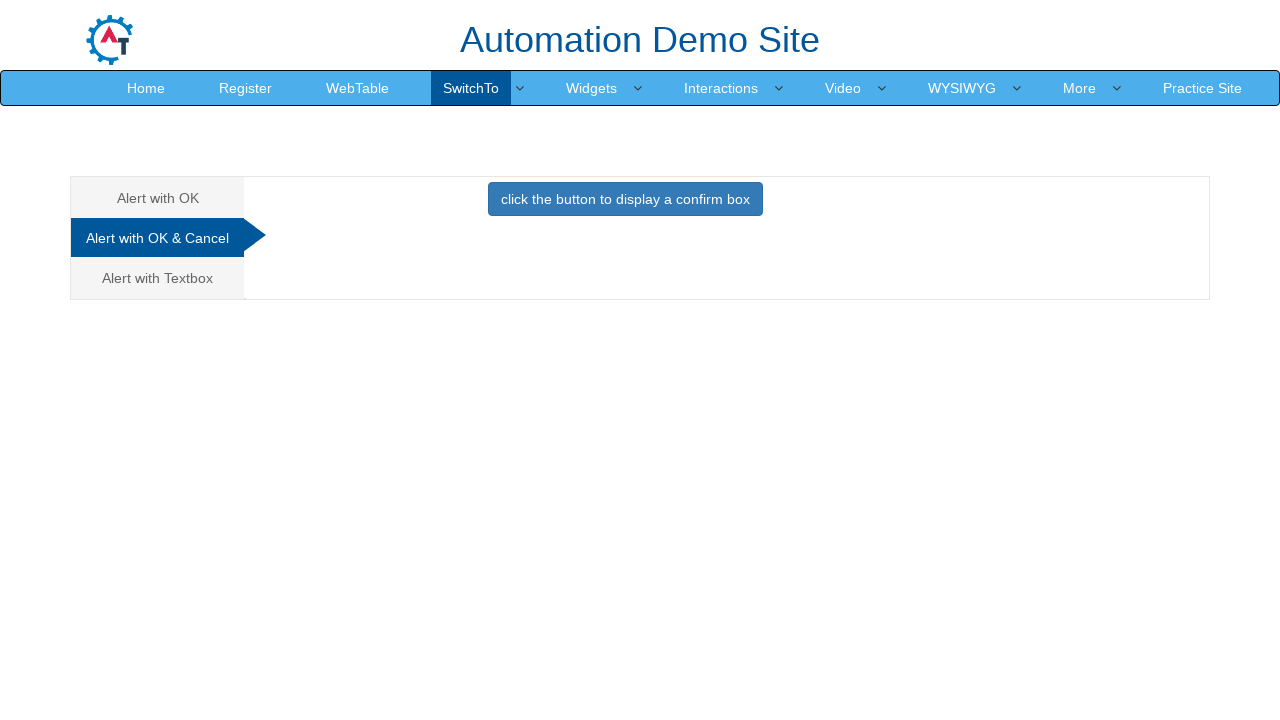

Set up dialog handler to accept confirmation alerts
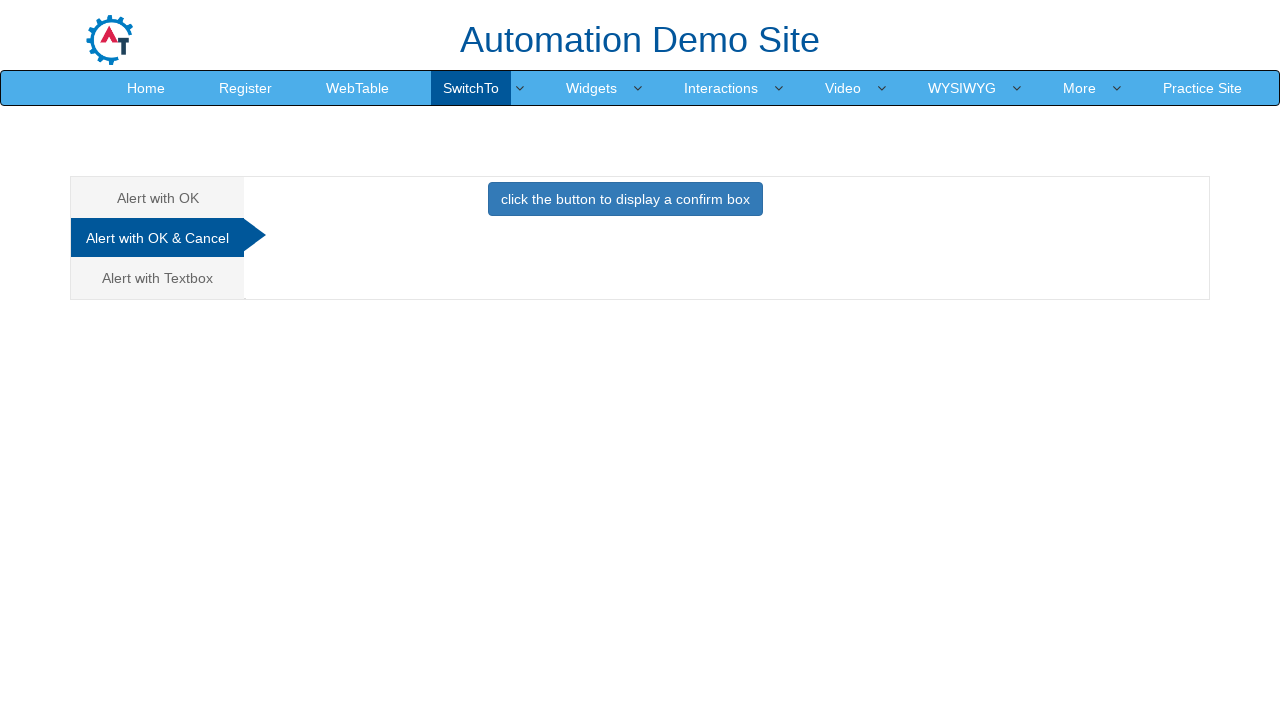

Clicked button to trigger confirmation alert at (625, 199) on button[onclick='confirmbox()']
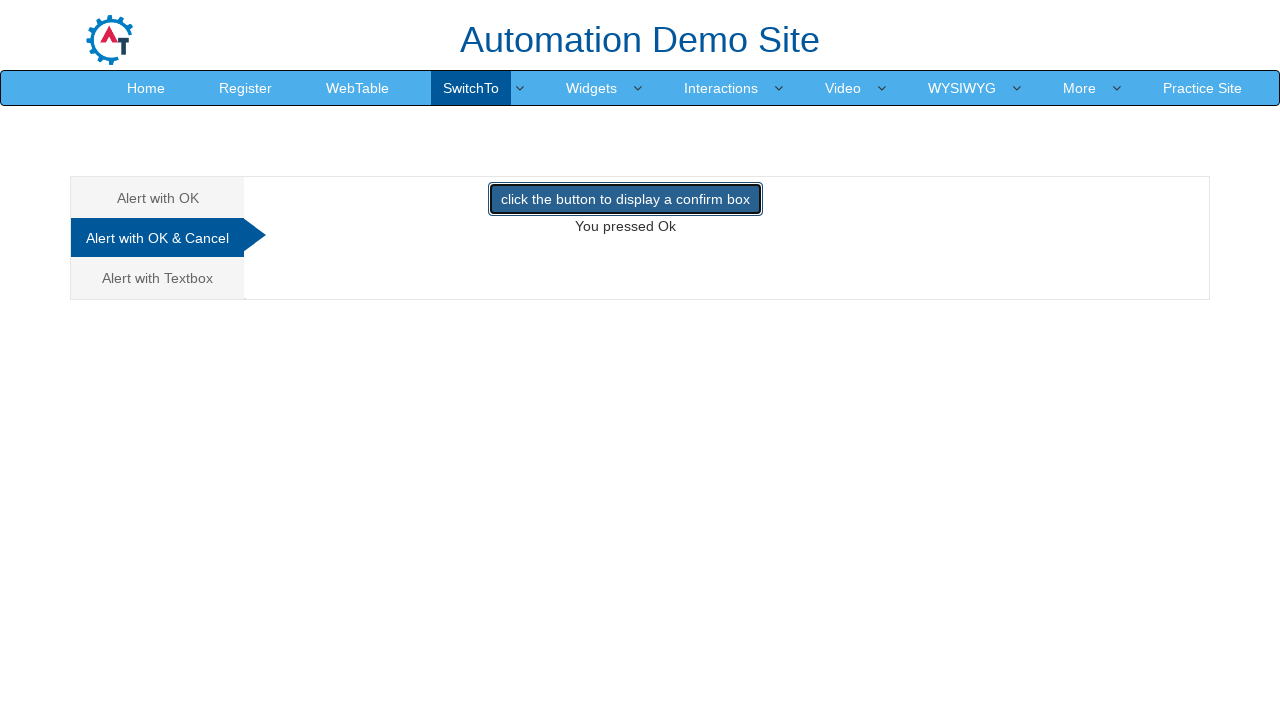

Waited for dialog to be handled
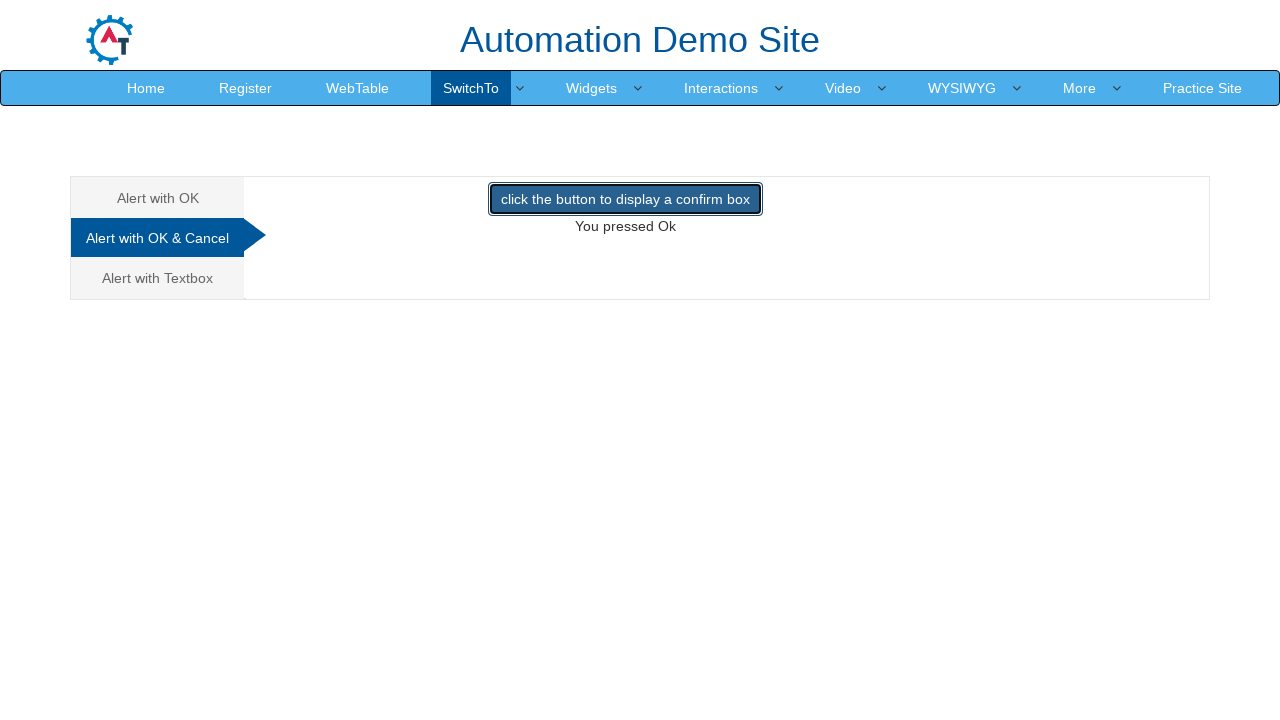

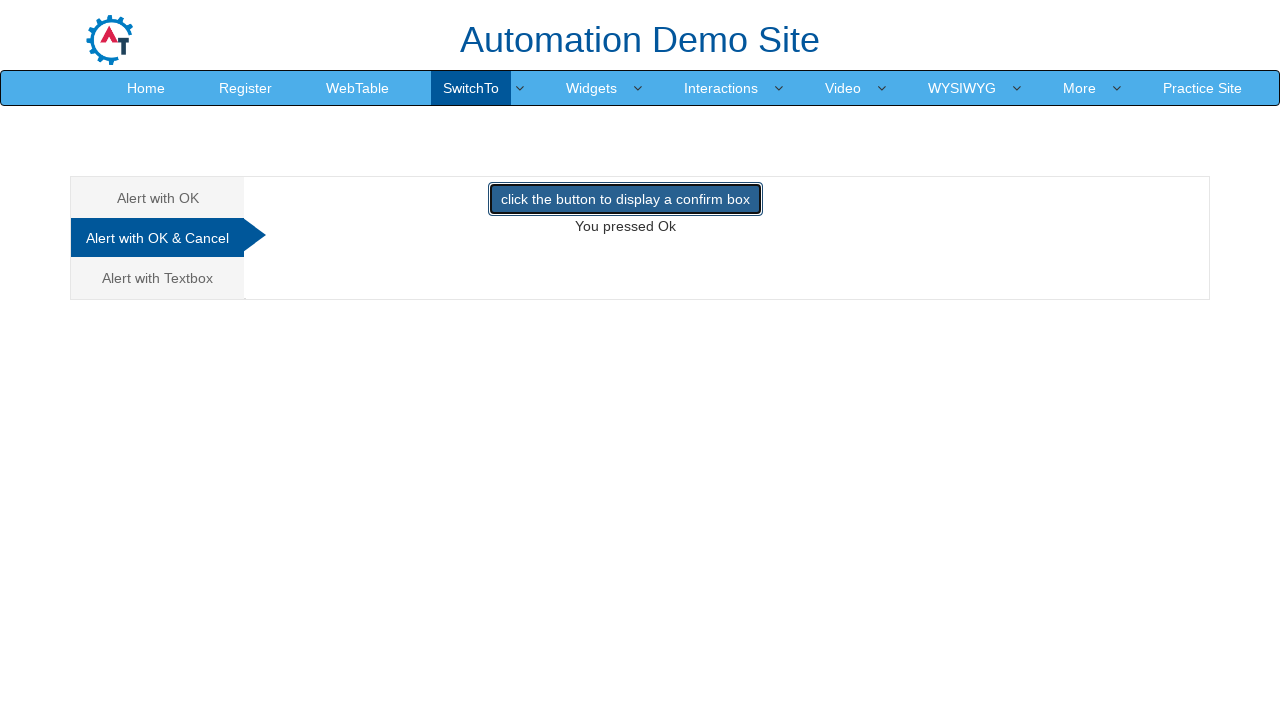